Fills out personal information fields (first name, last name, email, phone number, and address) on a practice form

Starting URL: https://demoqa.com/automation-practice-form

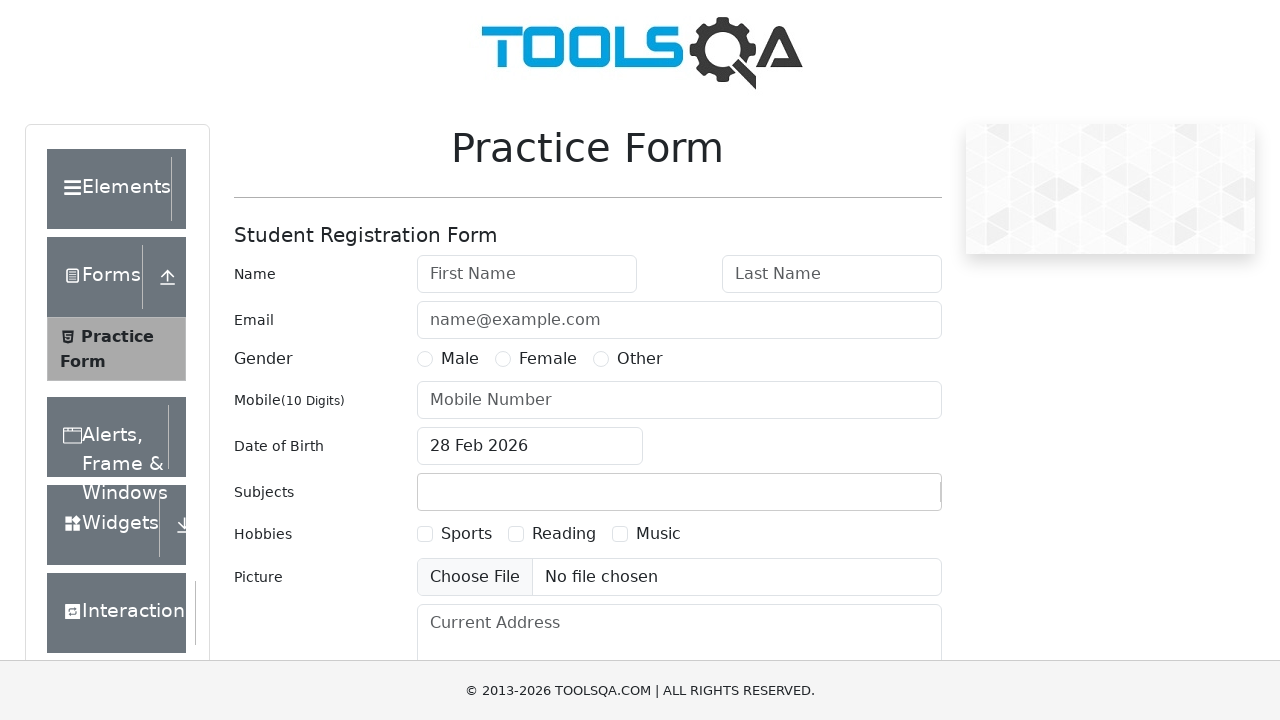

Filled first name field with 'Nitin' on #firstName
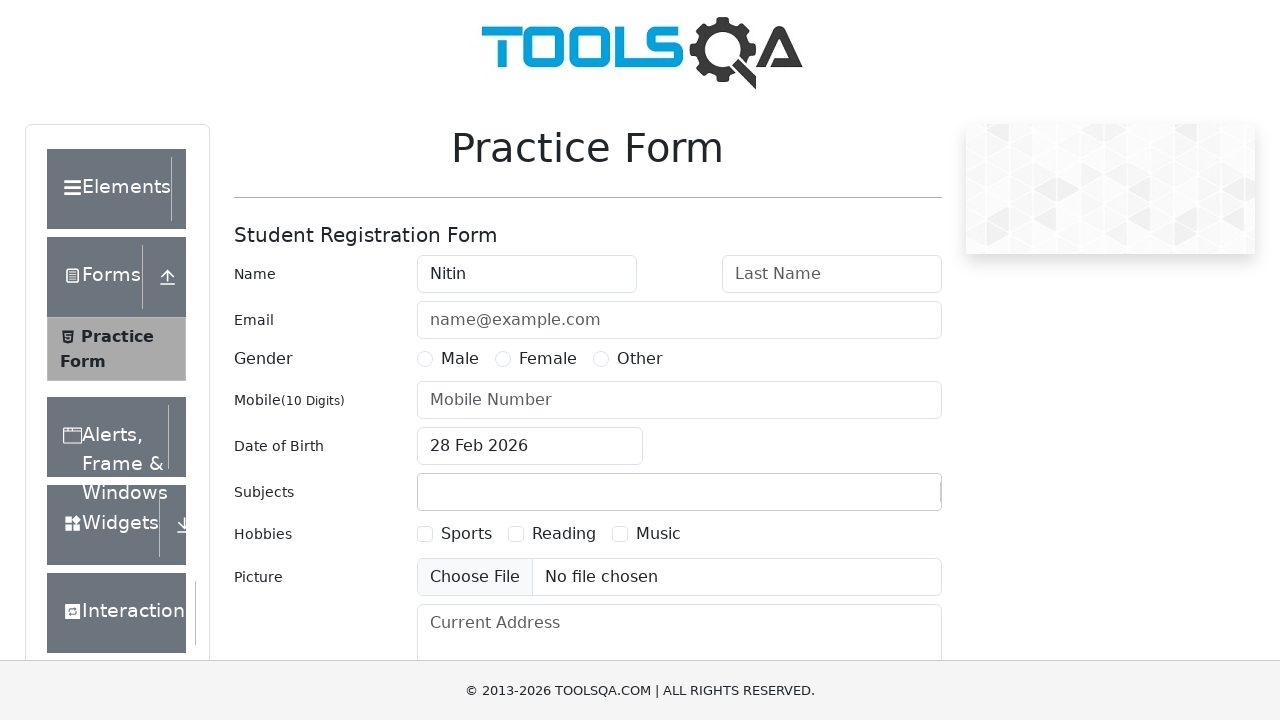

Filled last name field with 'Singh' on #lastName
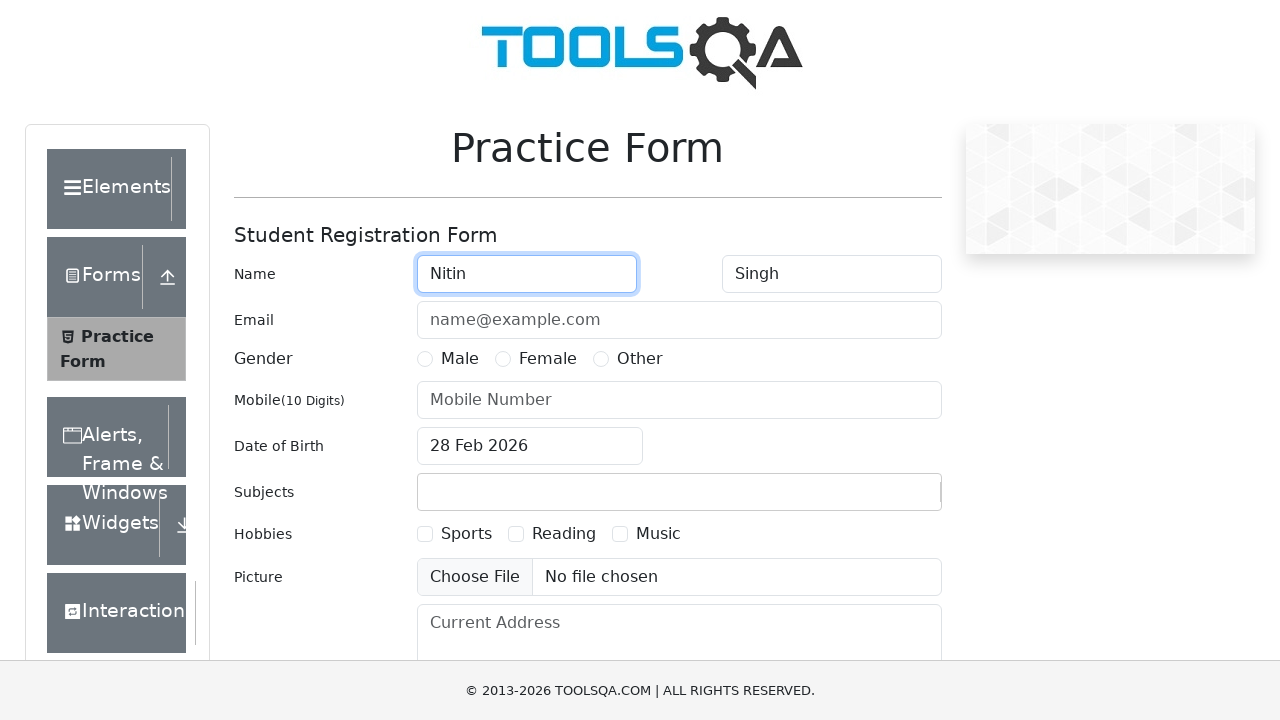

Filled email field with 'nitin@gmail.com' on #userEmail
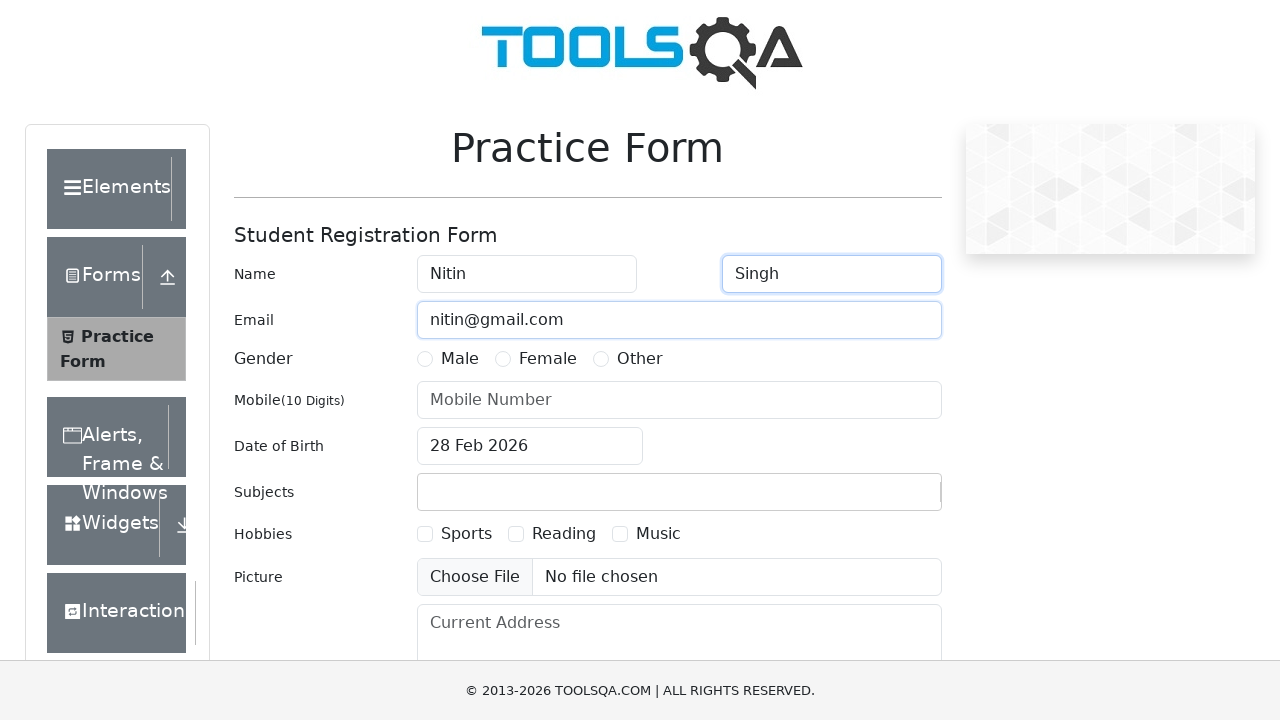

Filled phone number field with '8557037939' on #userNumber
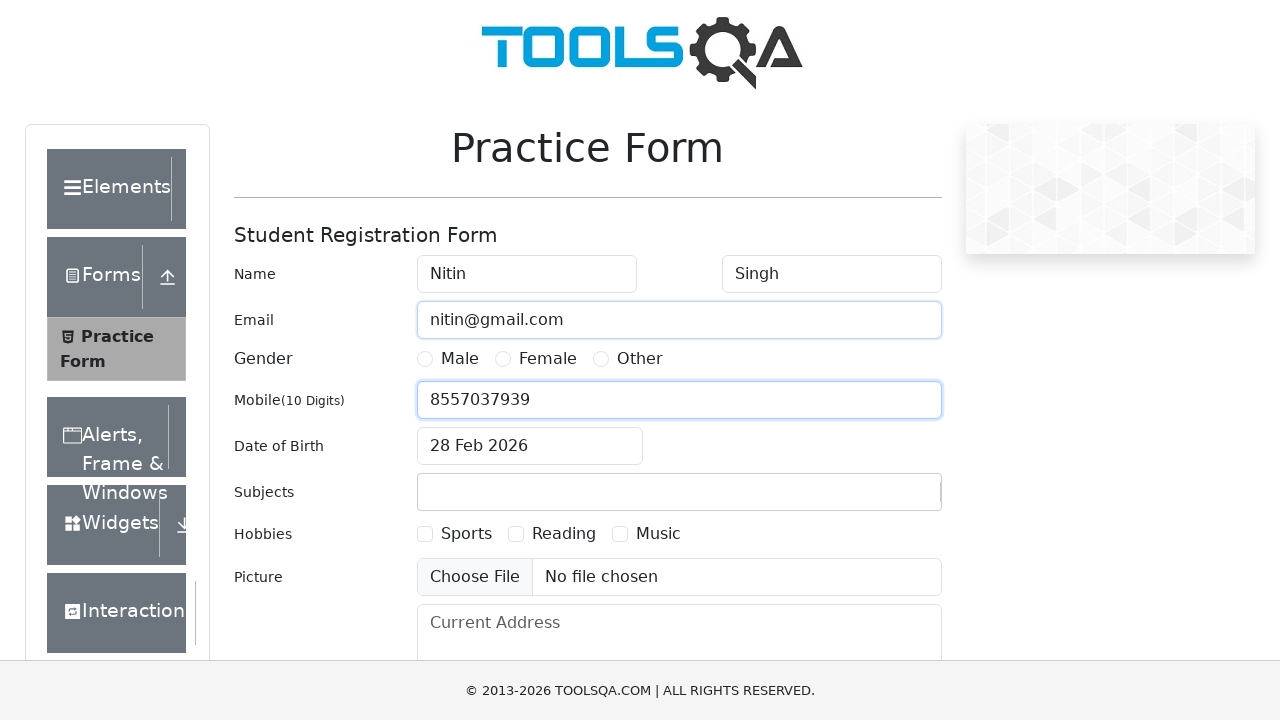

Filled current address field with 'SBP Sec 116 Mohali' on #currentAddress
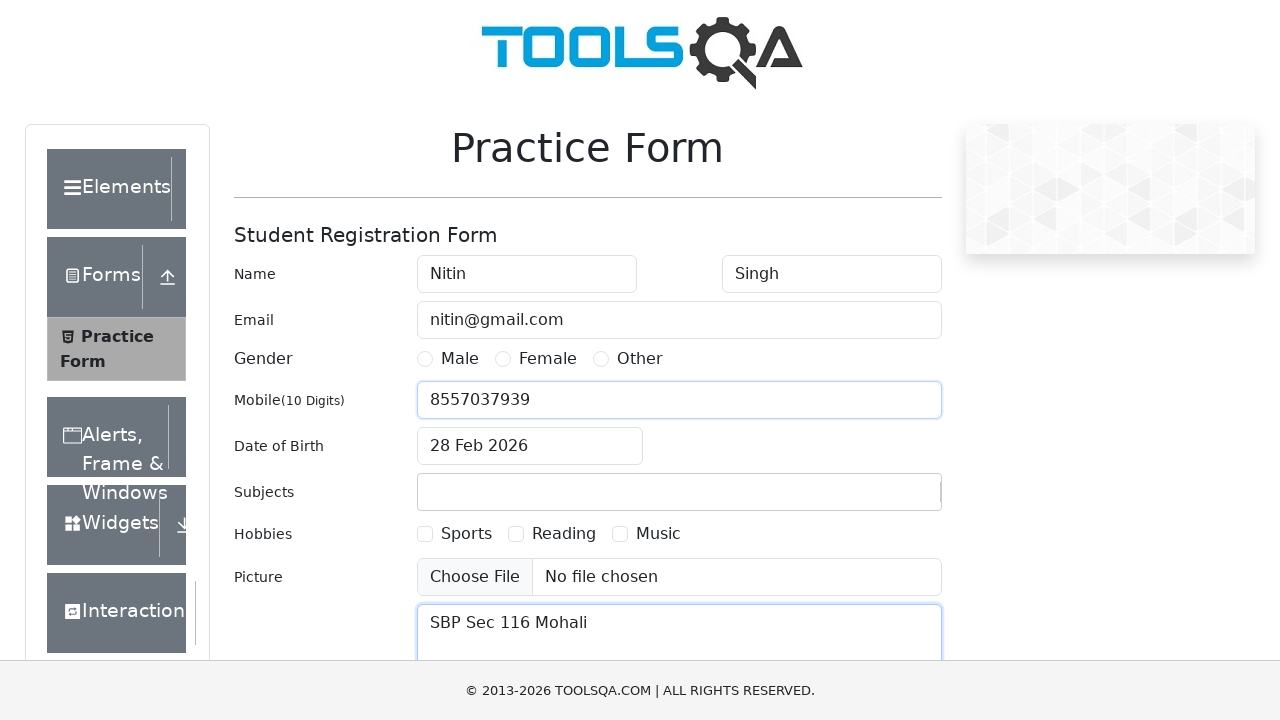

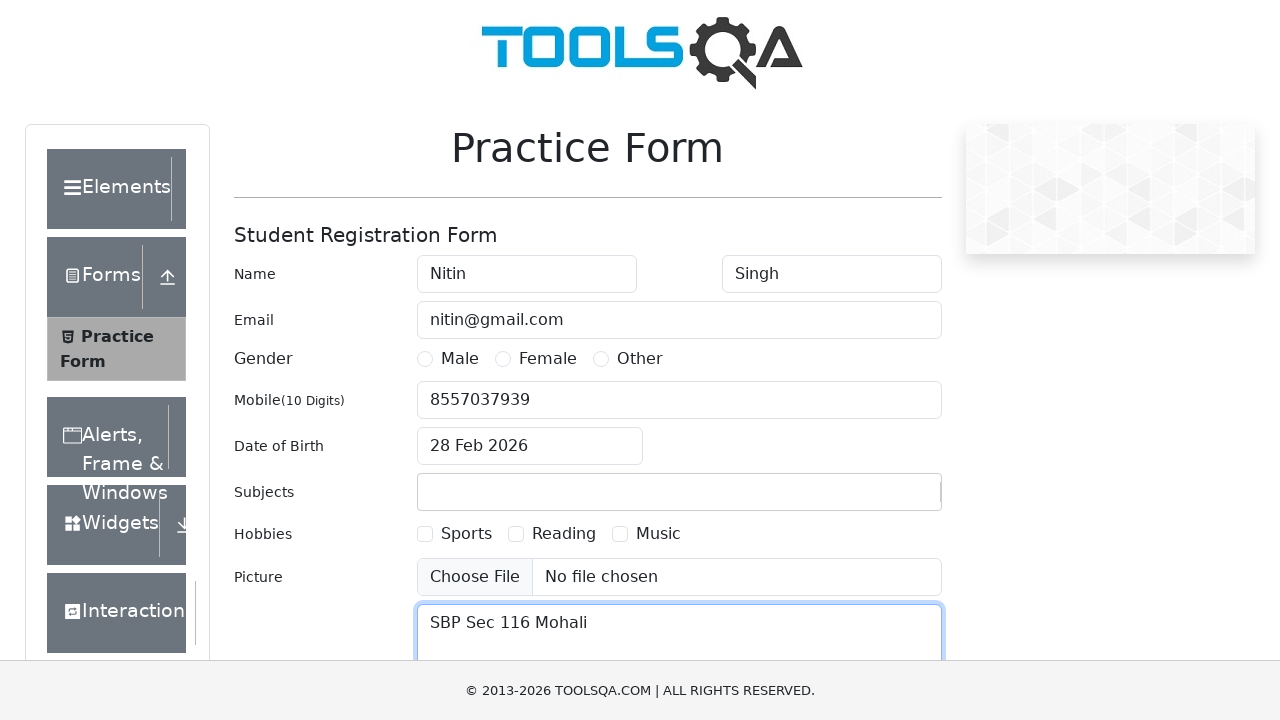